Tests adding multiple elements on the Herokuapp demo page by clicking Add Element three times

Starting URL: https://the-internet.herokuapp.com/

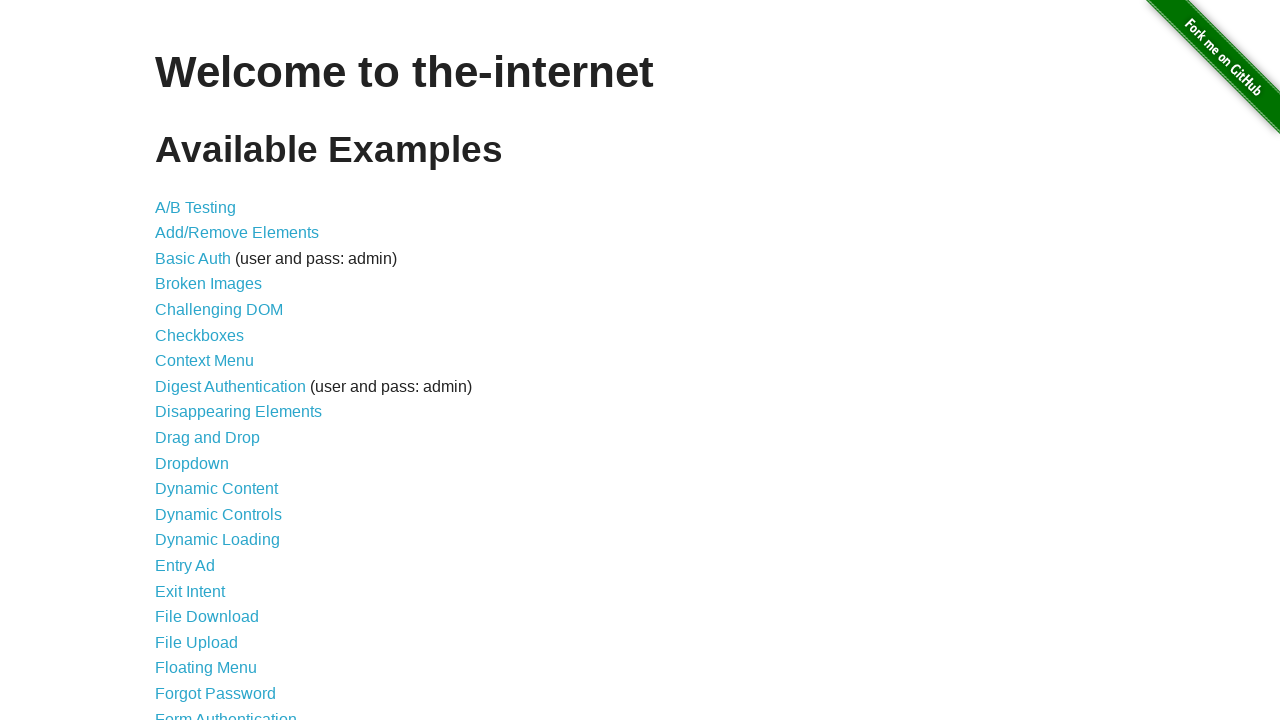

Clicked on add/remove elements link at (237, 233) on a[href='/add_remove_elements/']
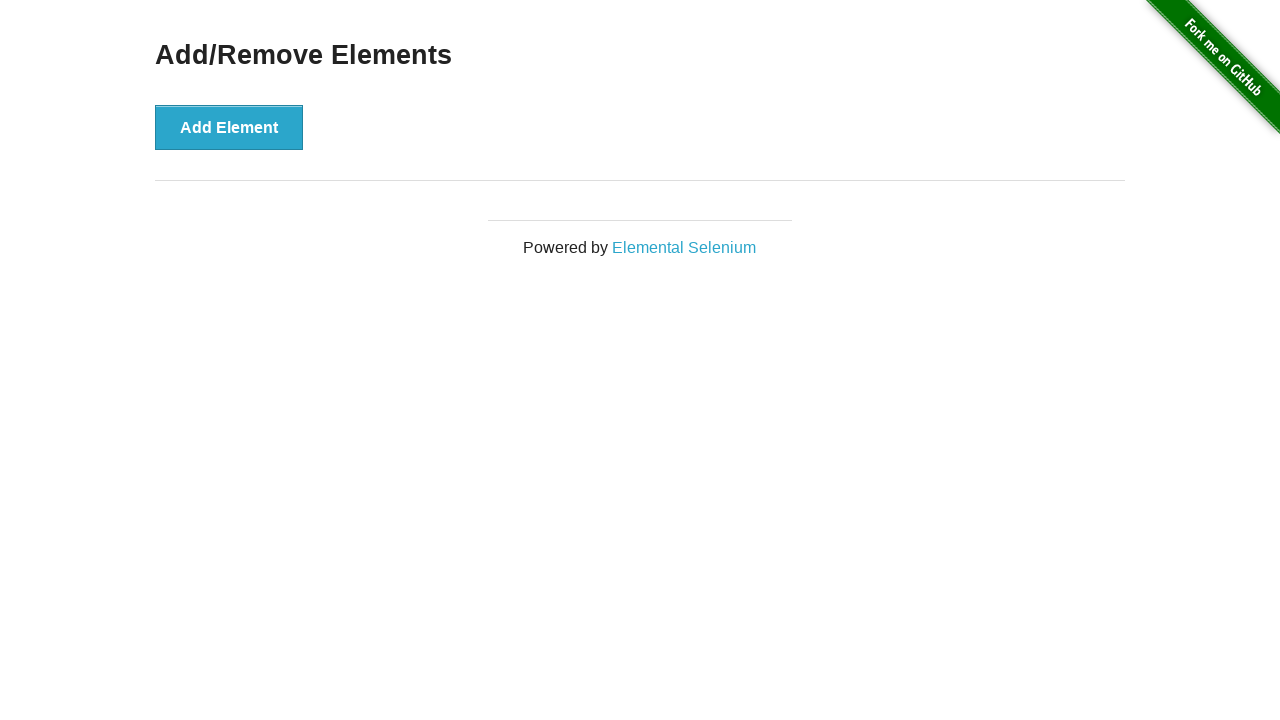

Clicked Add Element button (1st time) at (229, 127) on button[onclick='addElement()']
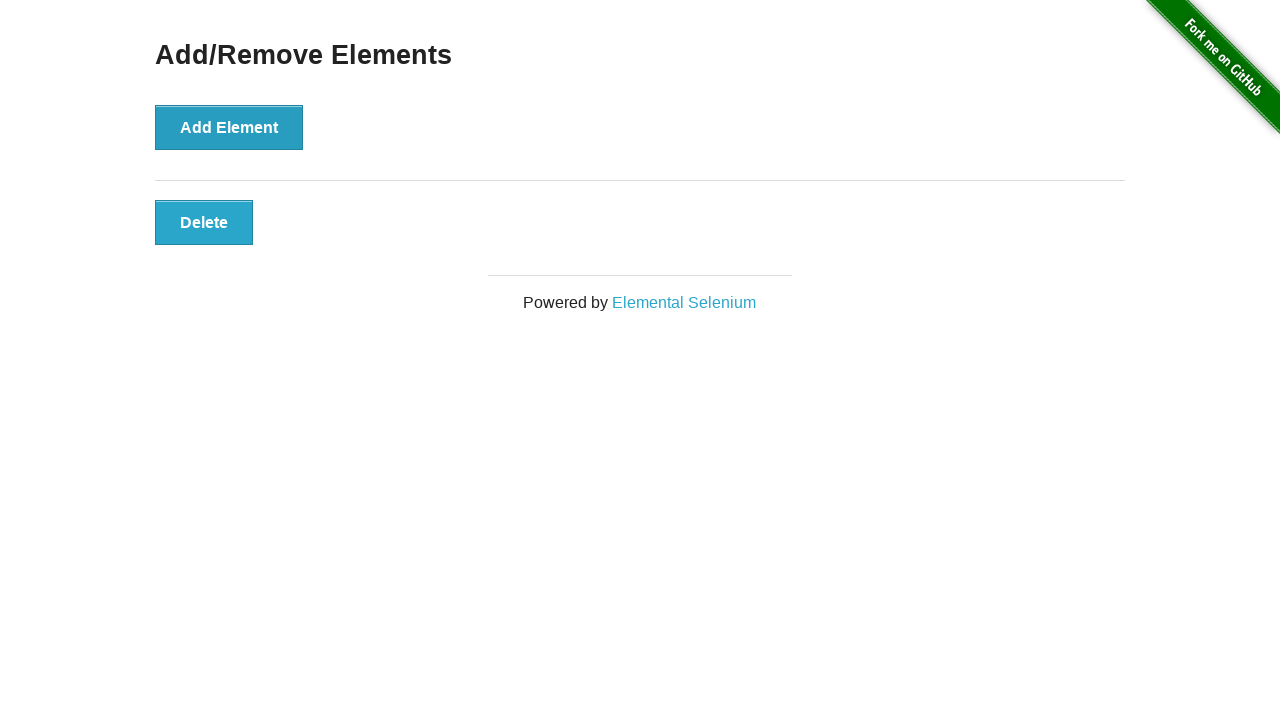

Clicked Add Element button (2nd time) at (229, 127) on button[onclick='addElement()']
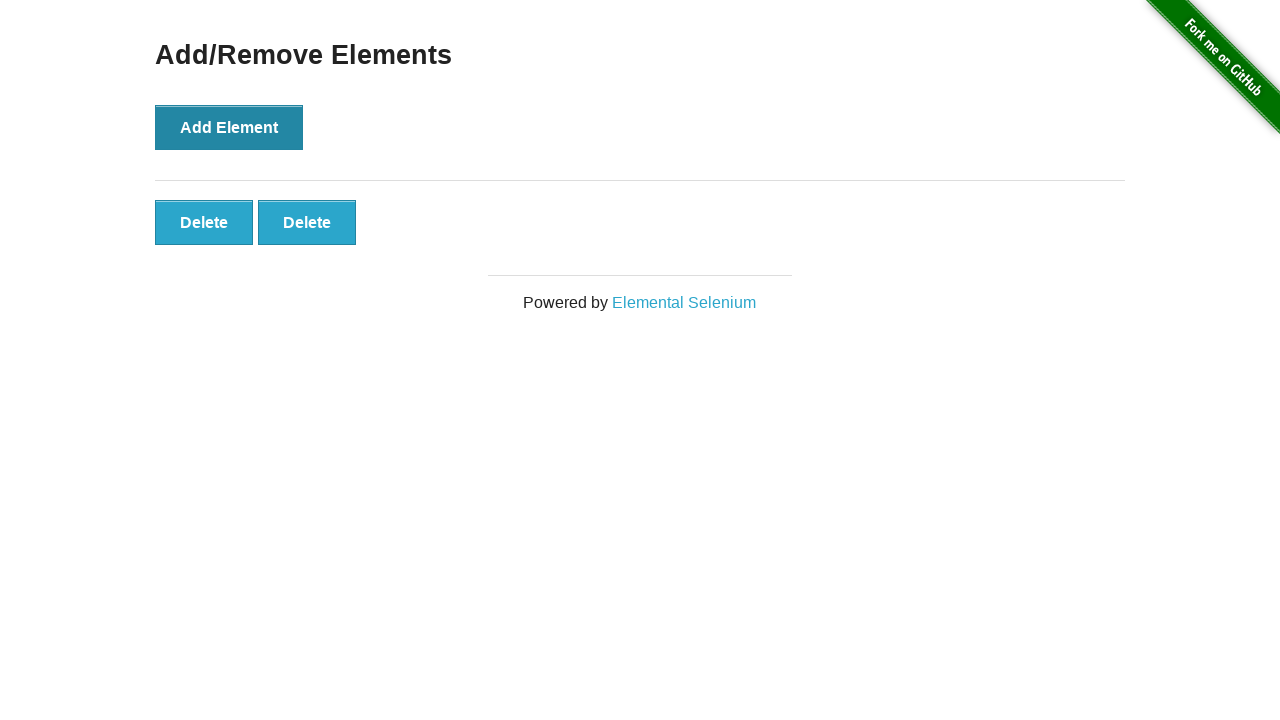

Clicked Add Element button (3rd time) at (229, 127) on button[onclick='addElement()']
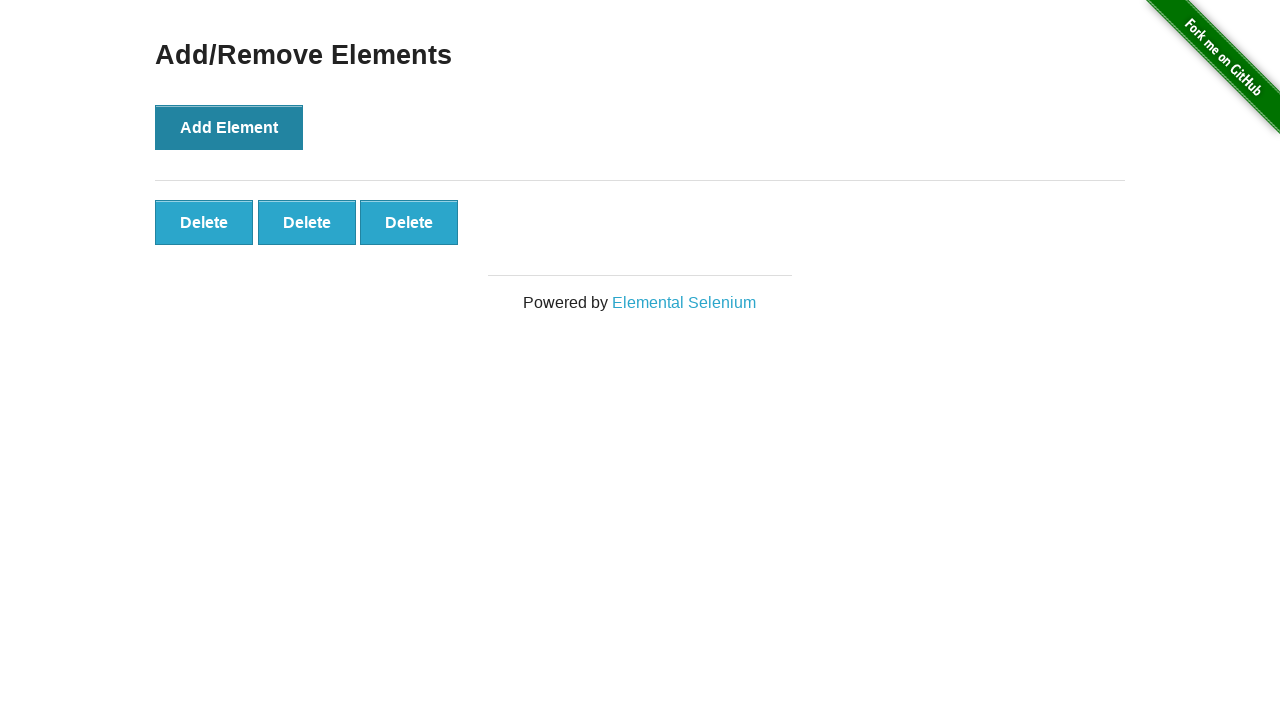

Verified three elements were added successfully
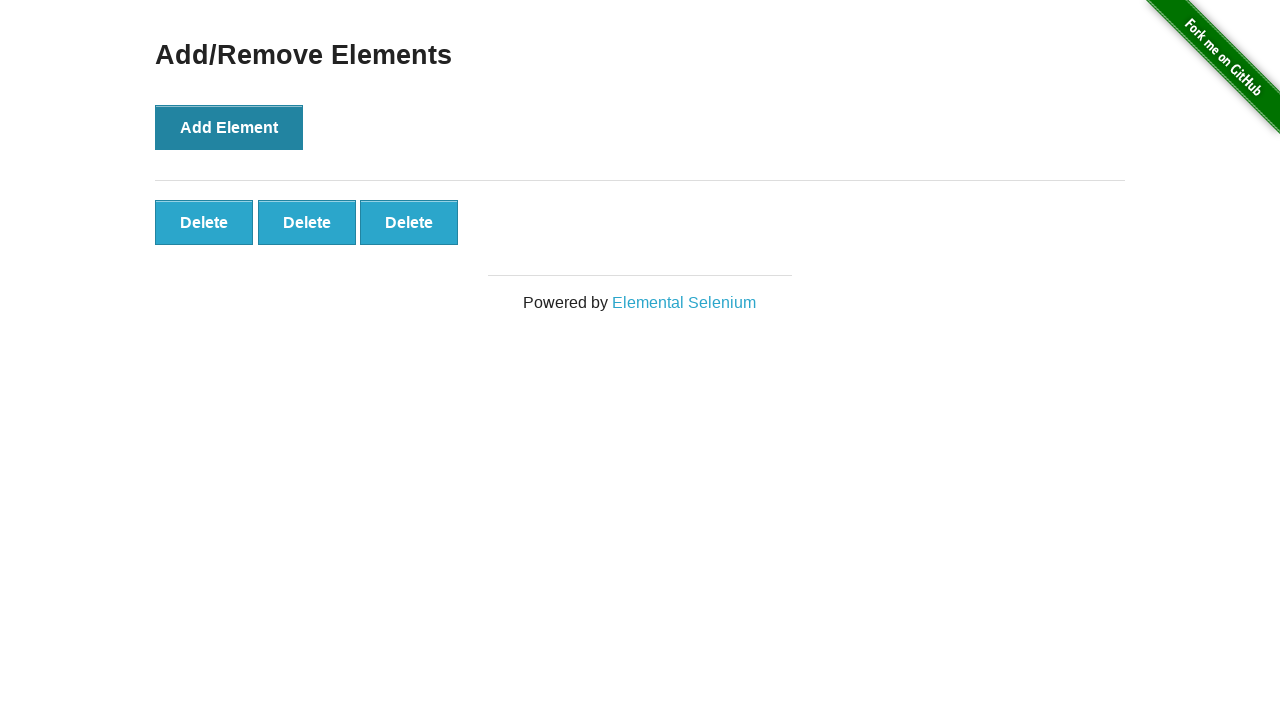

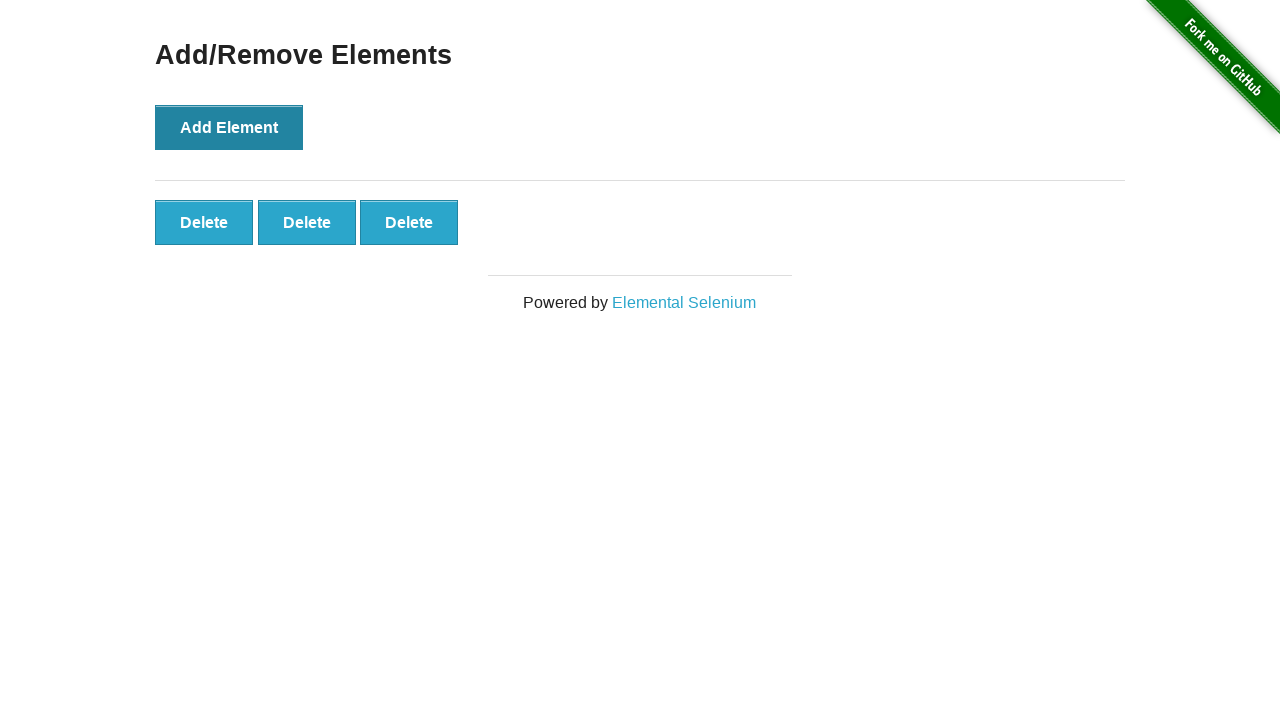